Tests clearing the complete state of all items by checking and then unchecking the 'Mark all as complete' checkbox.

Starting URL: https://demo.playwright.dev/todomvc

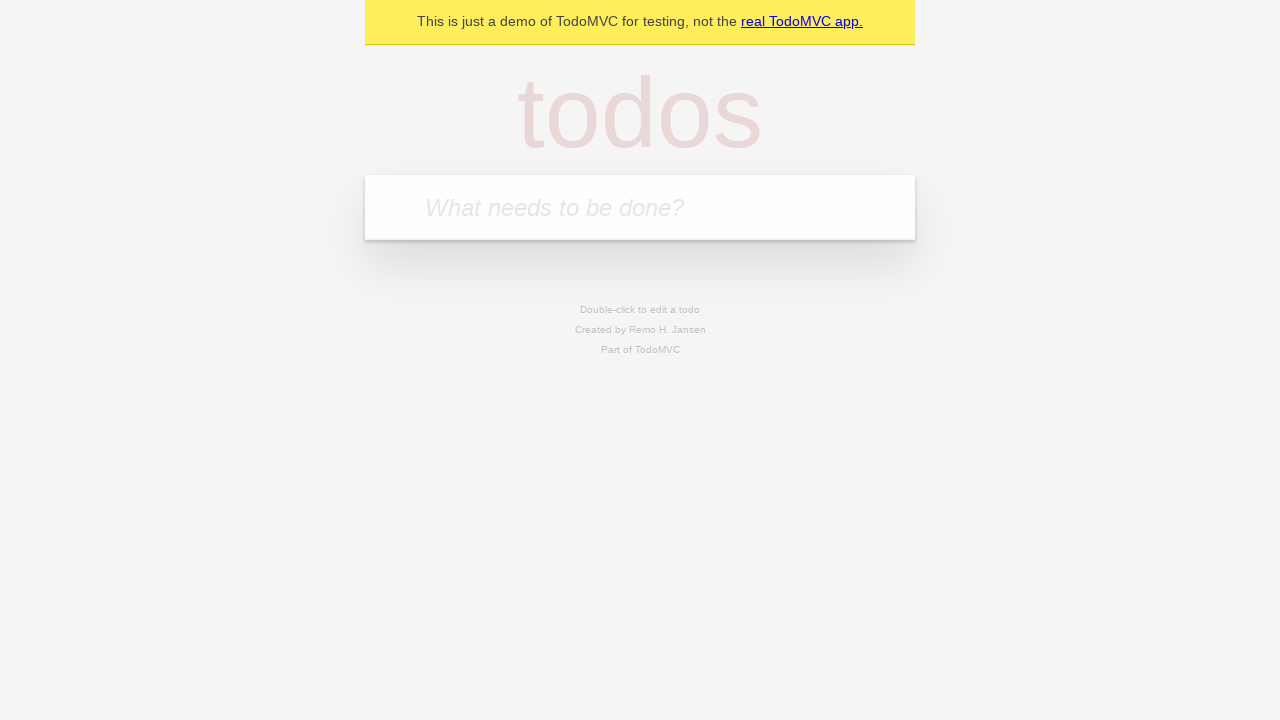

Filled todo input with 'buy some cheese' on internal:attr=[placeholder="What needs to be done?"i]
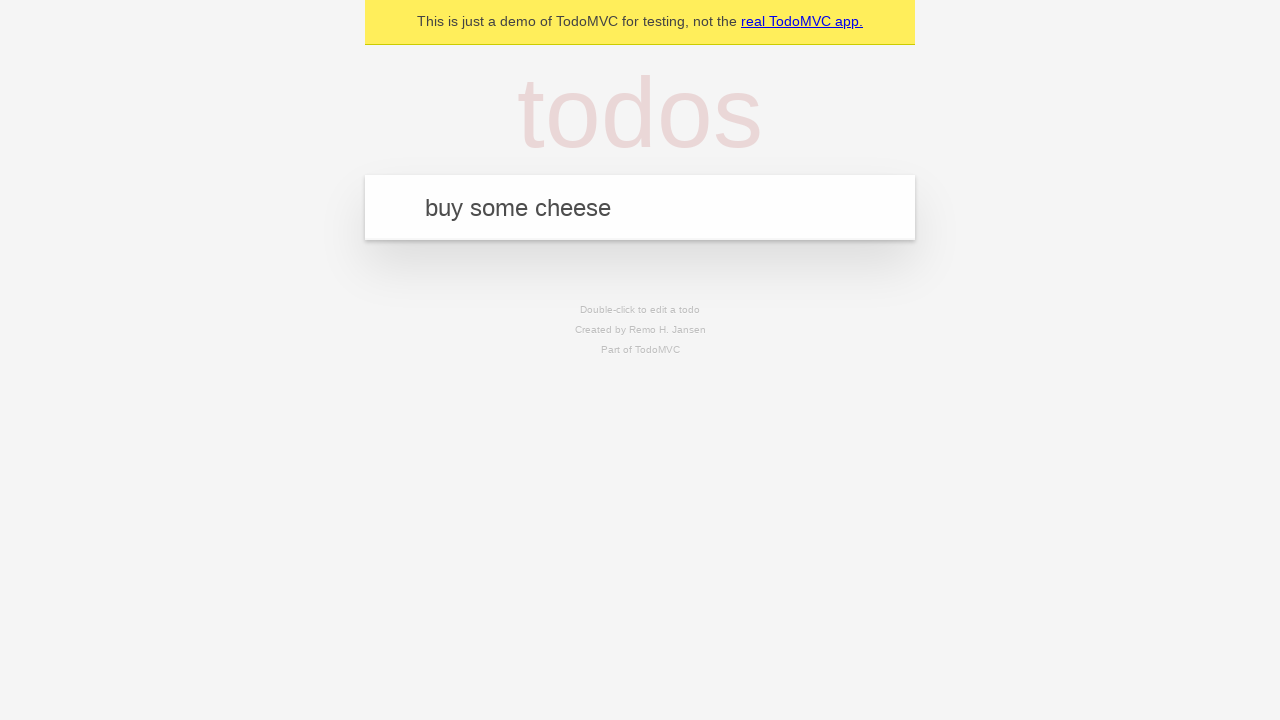

Pressed Enter to add first todo item on internal:attr=[placeholder="What needs to be done?"i]
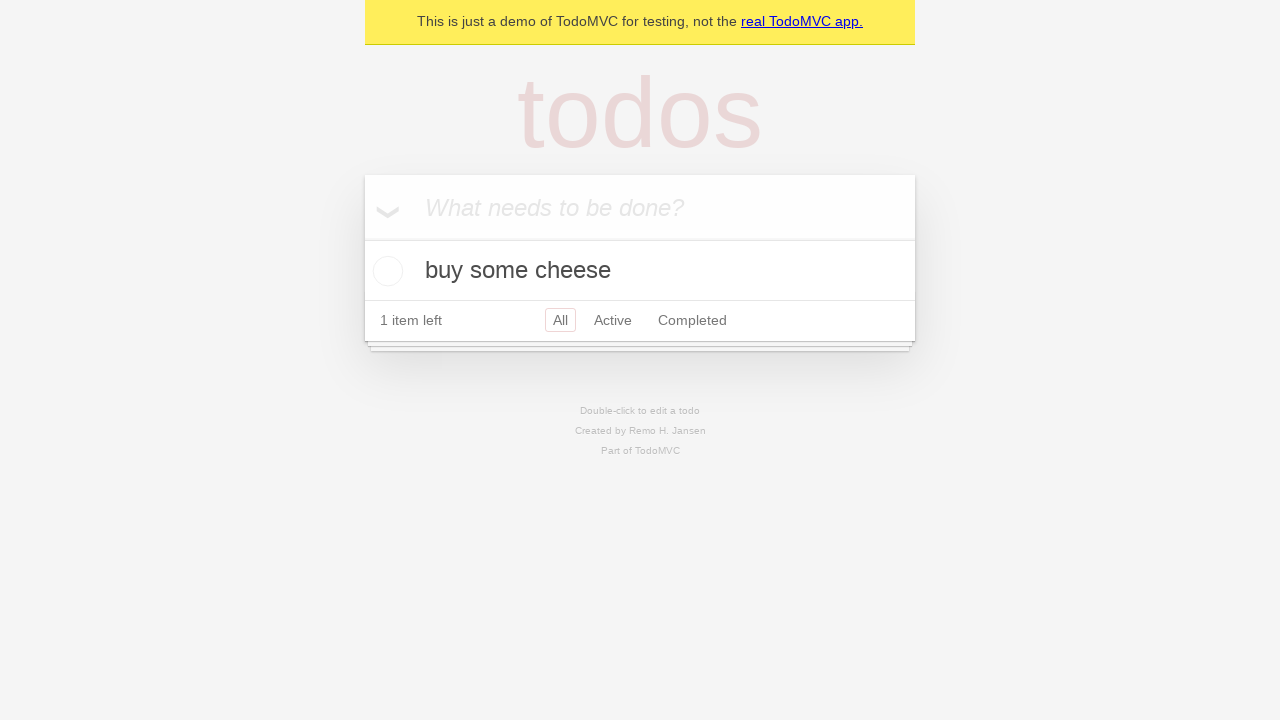

Filled todo input with 'feed the cat' on internal:attr=[placeholder="What needs to be done?"i]
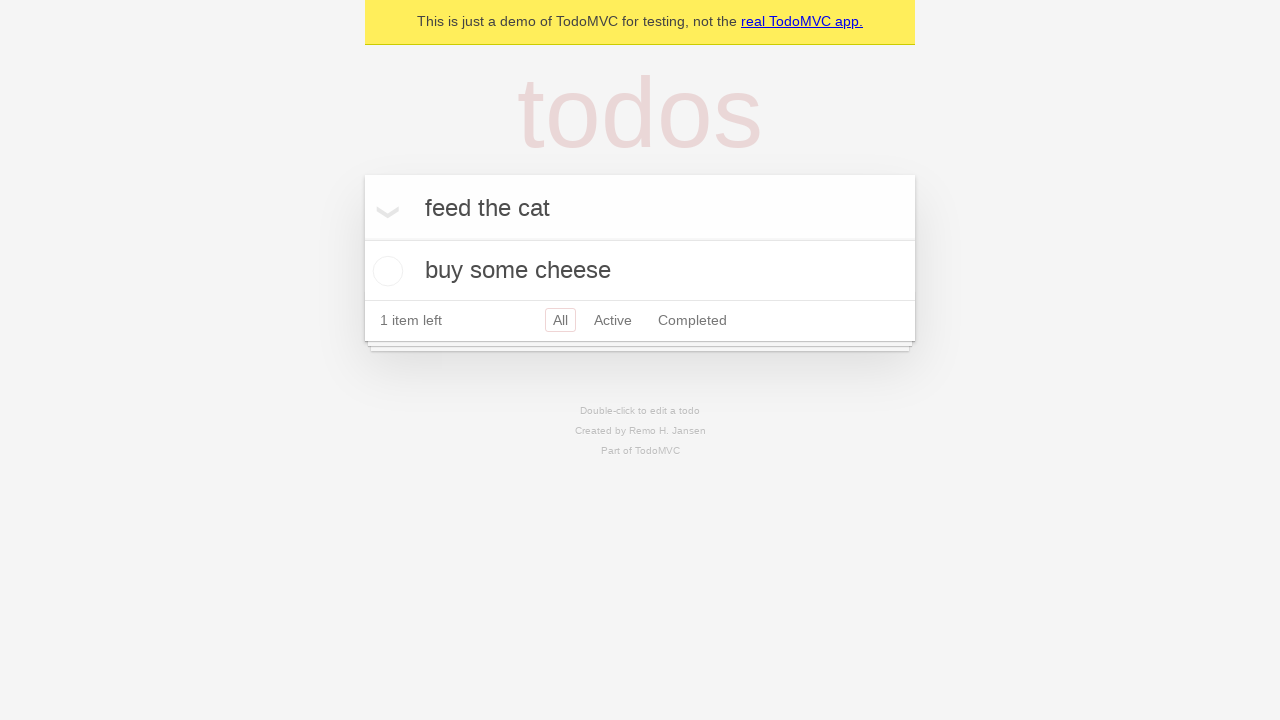

Pressed Enter to add second todo item on internal:attr=[placeholder="What needs to be done?"i]
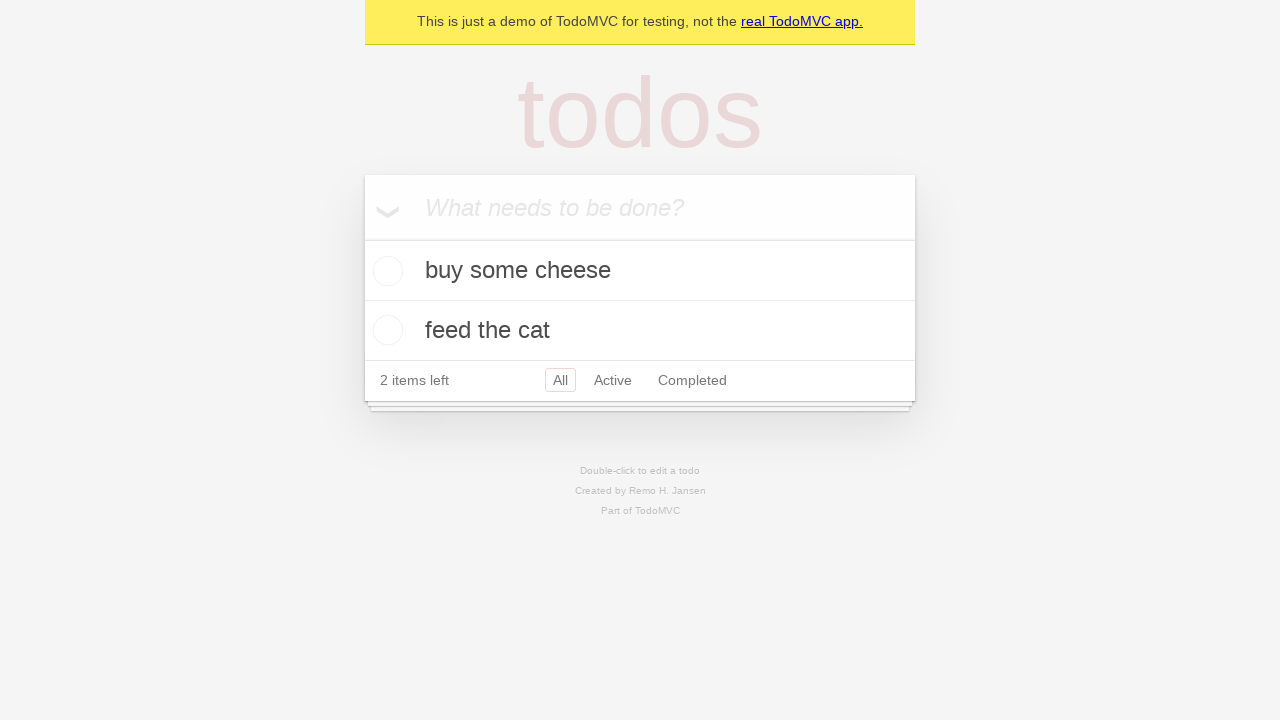

Filled todo input with 'book a doctors appointment' on internal:attr=[placeholder="What needs to be done?"i]
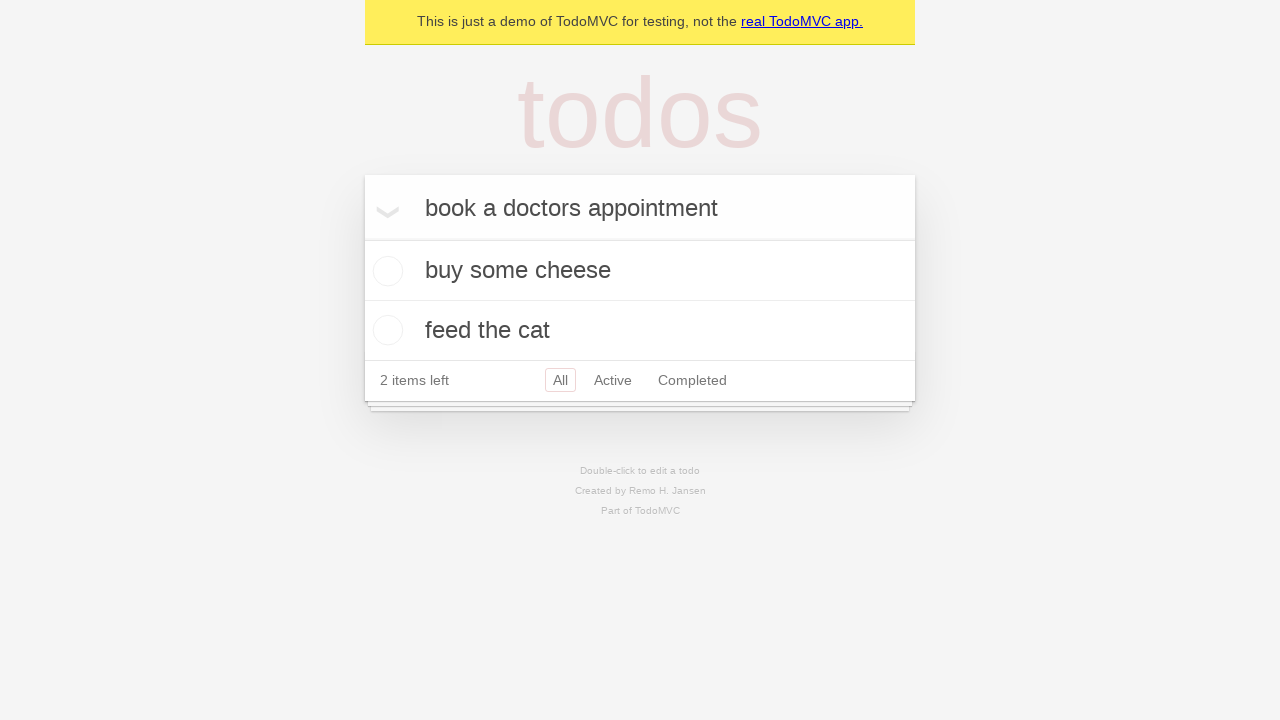

Pressed Enter to add third todo item on internal:attr=[placeholder="What needs to be done?"i]
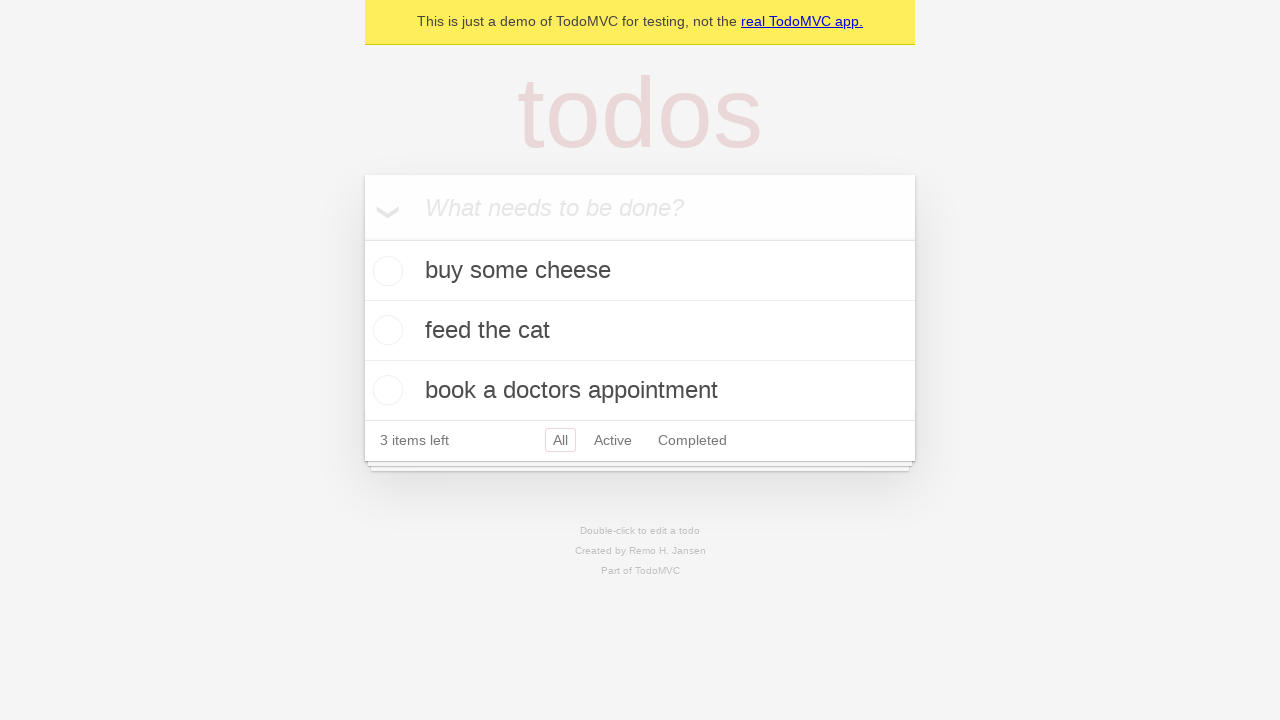

Checked 'Mark all as complete' checkbox to complete all items at (362, 238) on internal:label="Mark all as complete"i
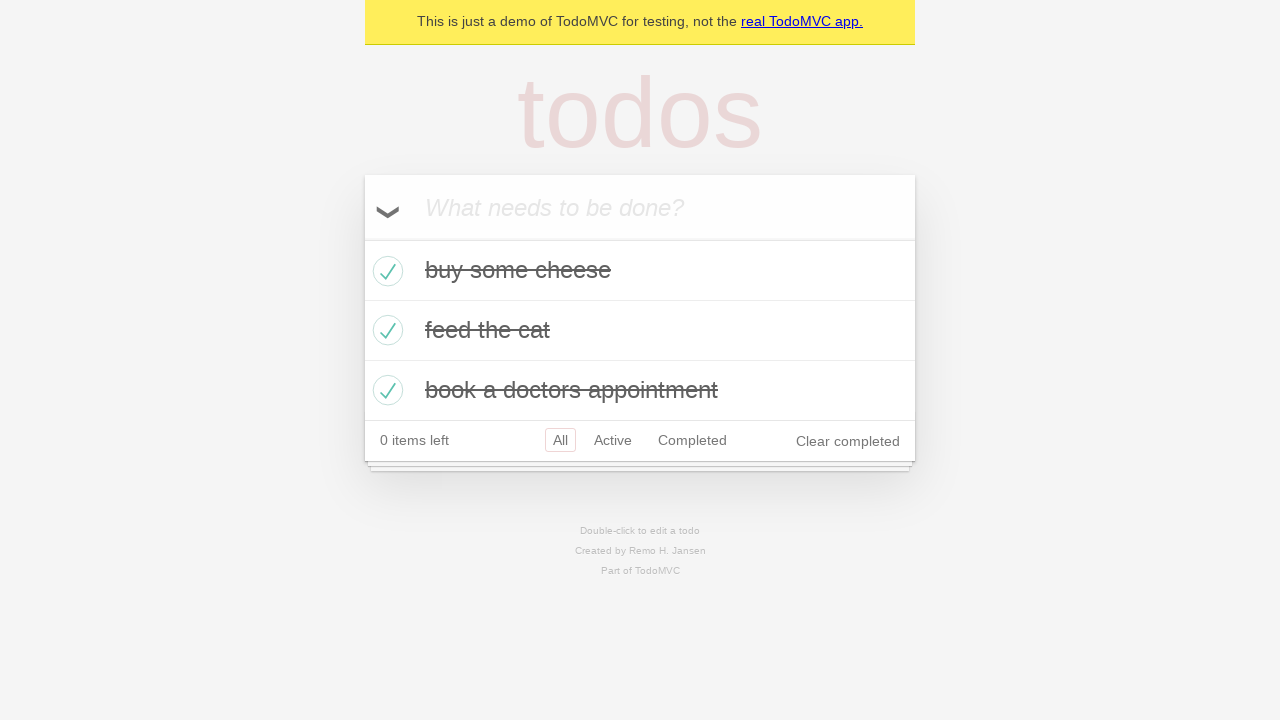

Unchecked 'Mark all as complete' checkbox to clear completion state at (362, 238) on internal:label="Mark all as complete"i
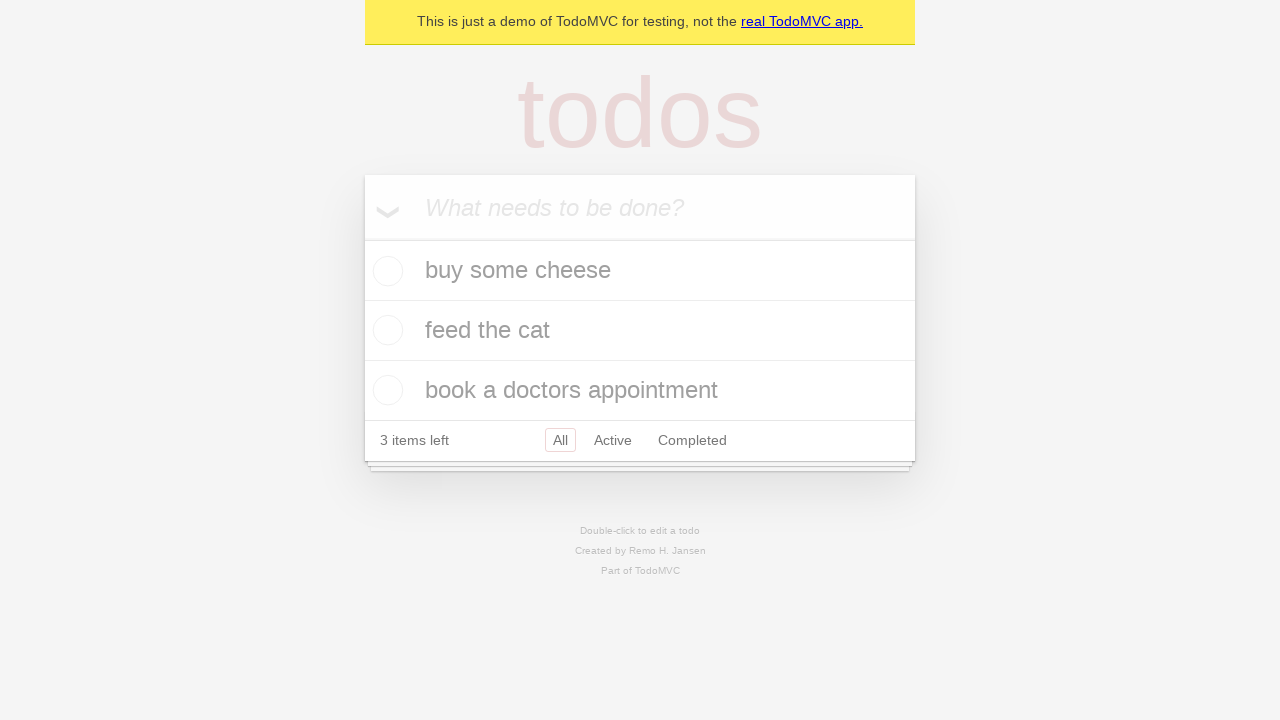

Waited for todo items to be visible after clearing completion state
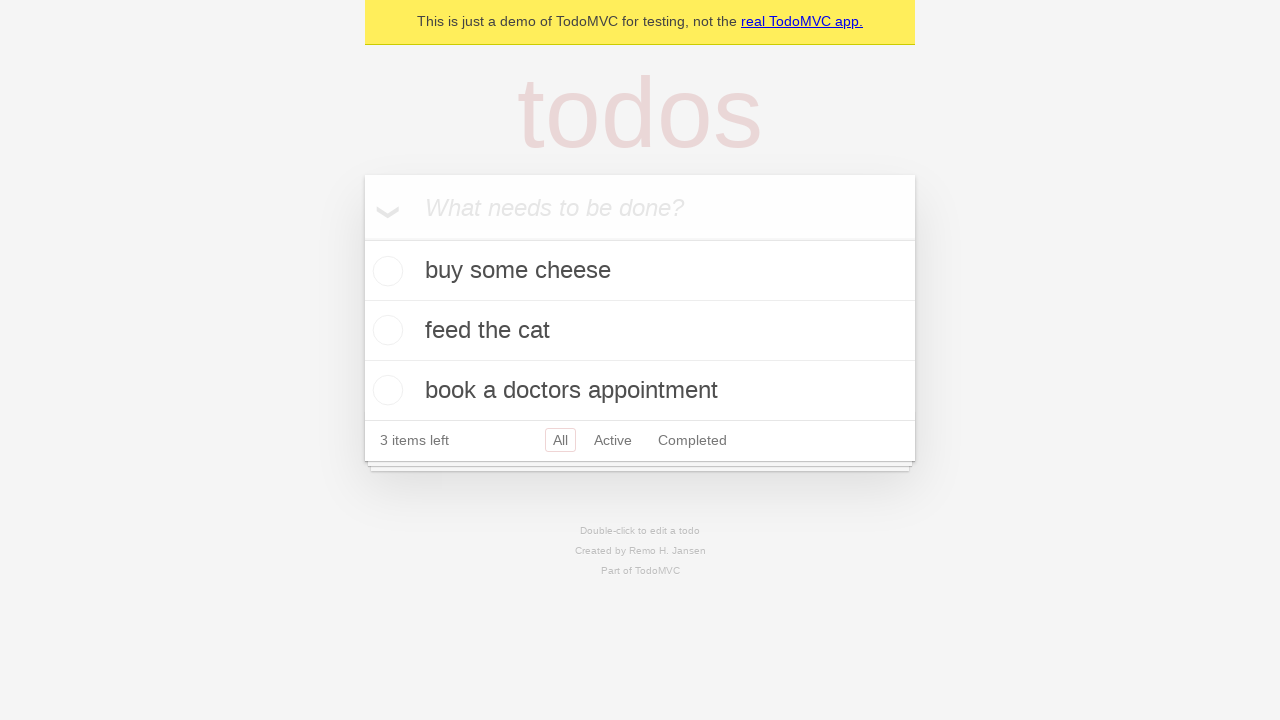

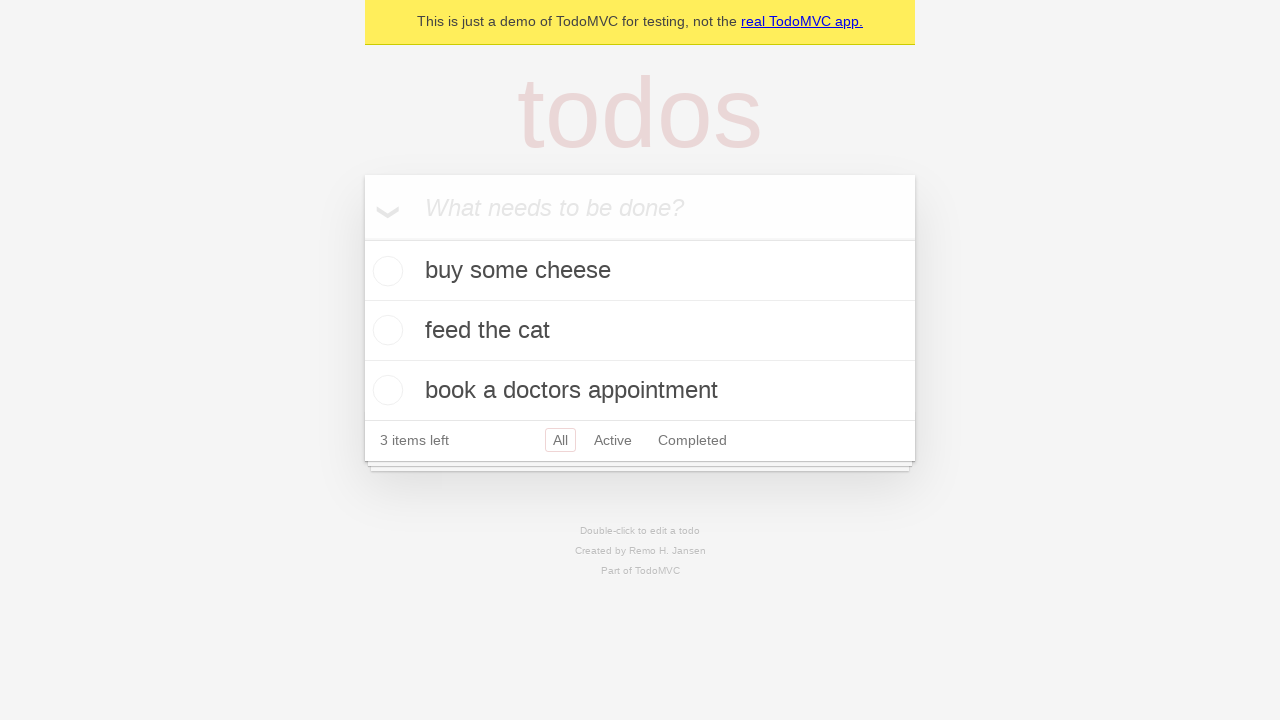